Tests calendar date picker functionality by opening the calendar, navigating to a specific year and month, selecting a date, and verifying the selected date value.

Starting URL: https://rahulshettyacademy.com/seleniumPractise/#/offers

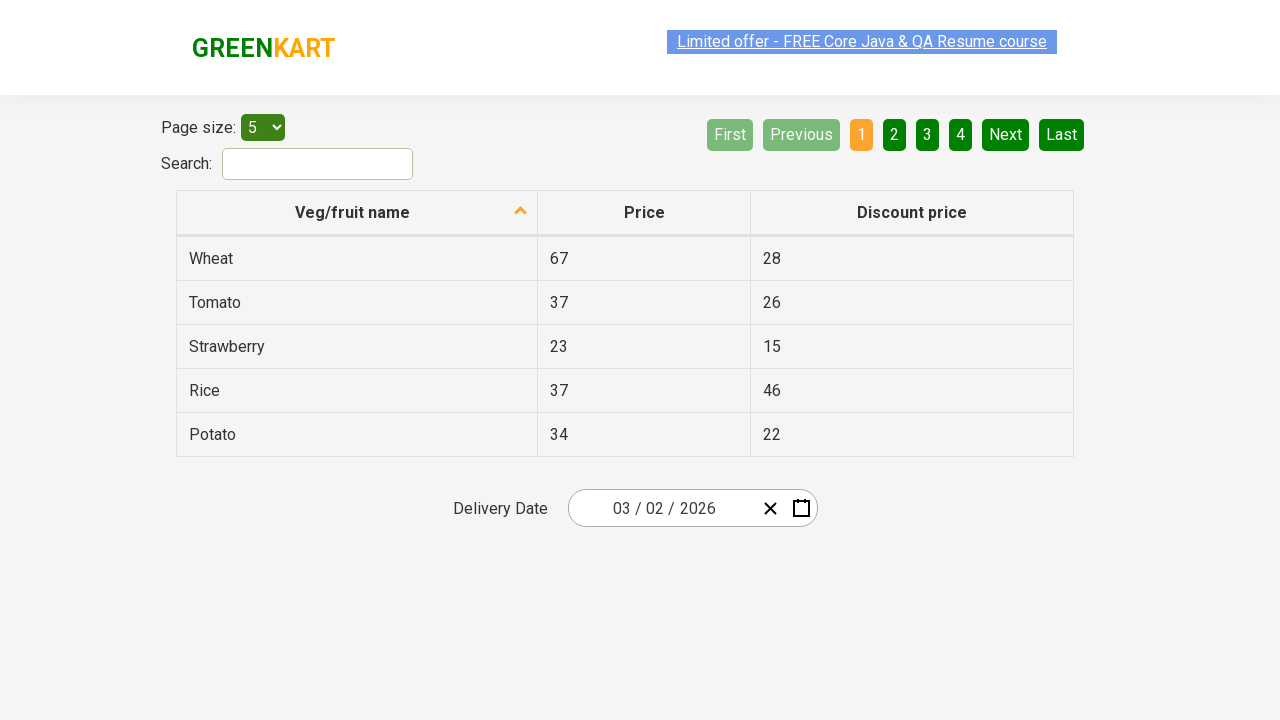

Clicked calendar date picker to open it at (662, 508) on .react-date-picker__inputGroup
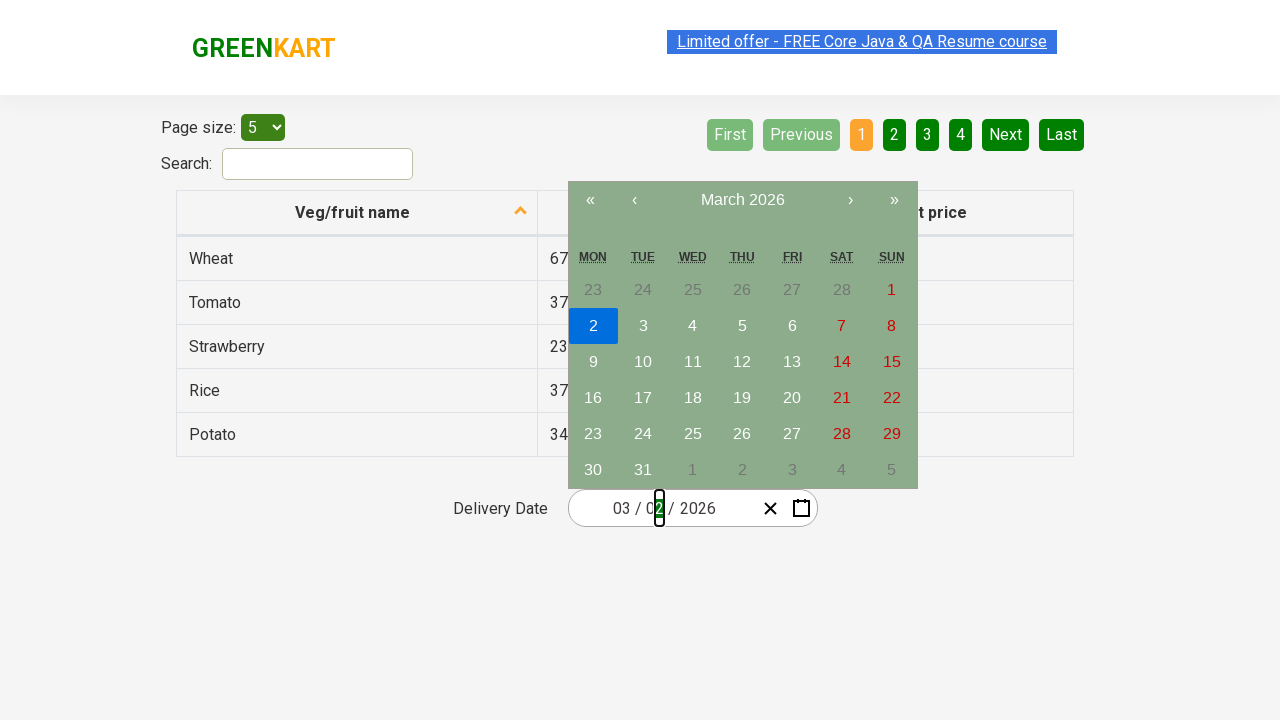

Clicked navigation label to navigate to month/year view at (742, 200) on .react-calendar__navigation__label
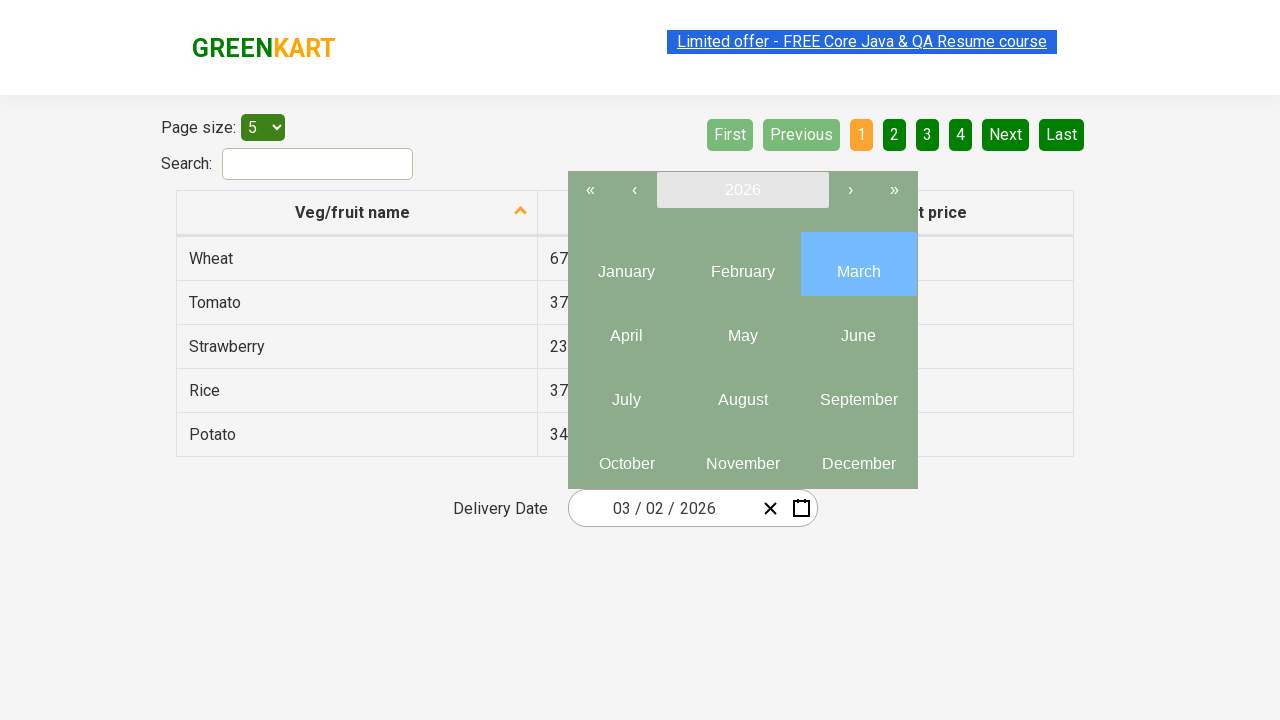

Clicked navigation label again to navigate to year selection view at (742, 190) on .react-calendar__navigation__label
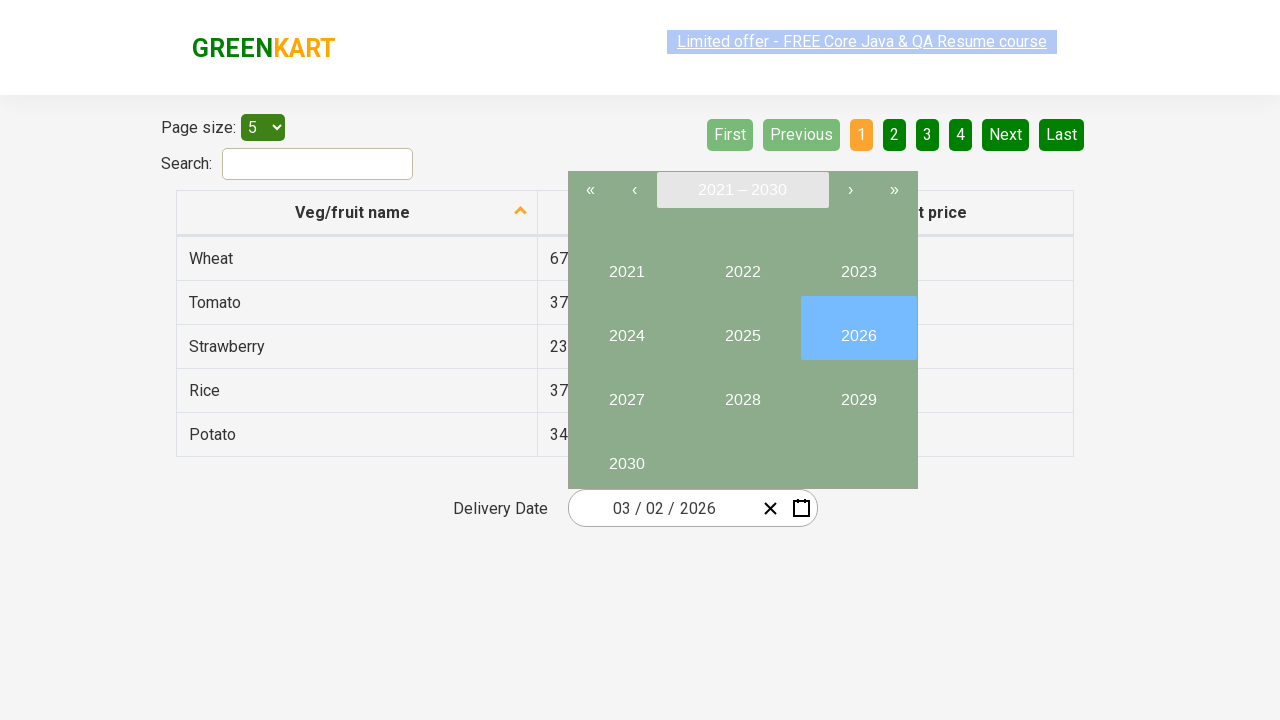

Selected year 2027 at (626, 392) on internal:text="2027"i
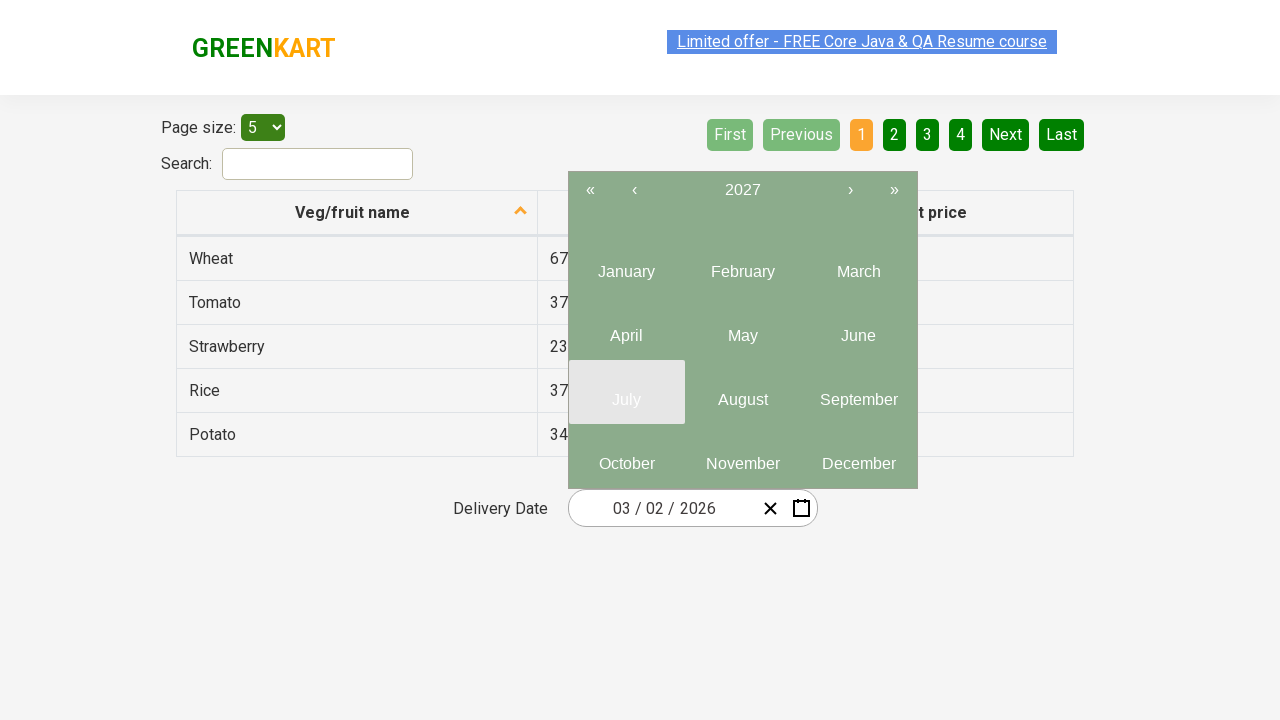

Selected month 6 (June) at (858, 328) on .react-calendar__year-view__months__month >> nth=5
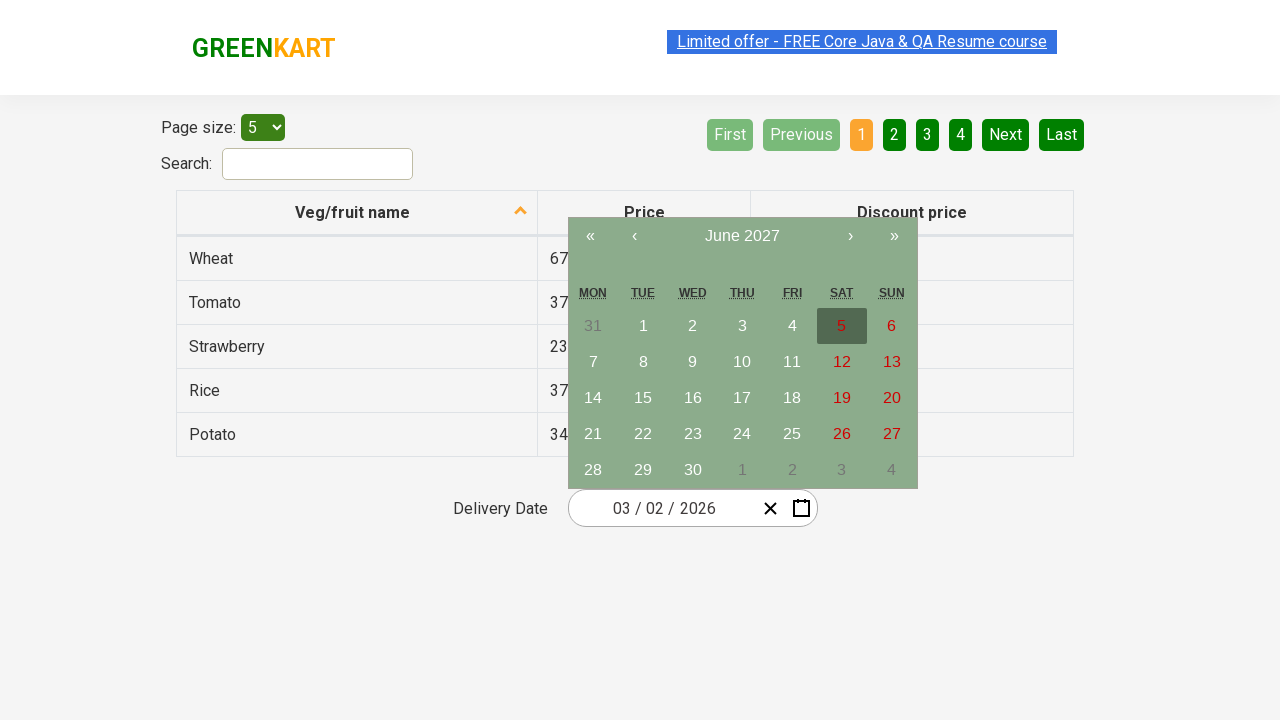

Selected day 15 at (643, 398) on //abbr[text()='15']
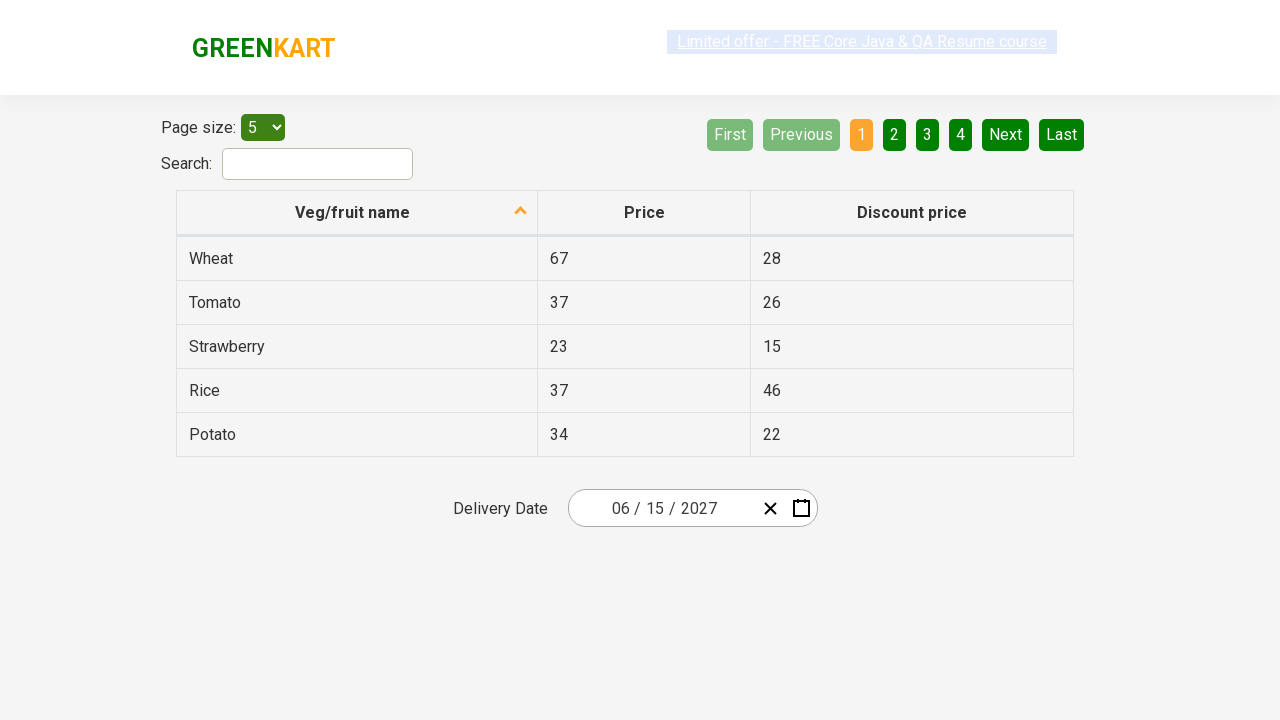

Retrieved selected date value: 2027-06-15
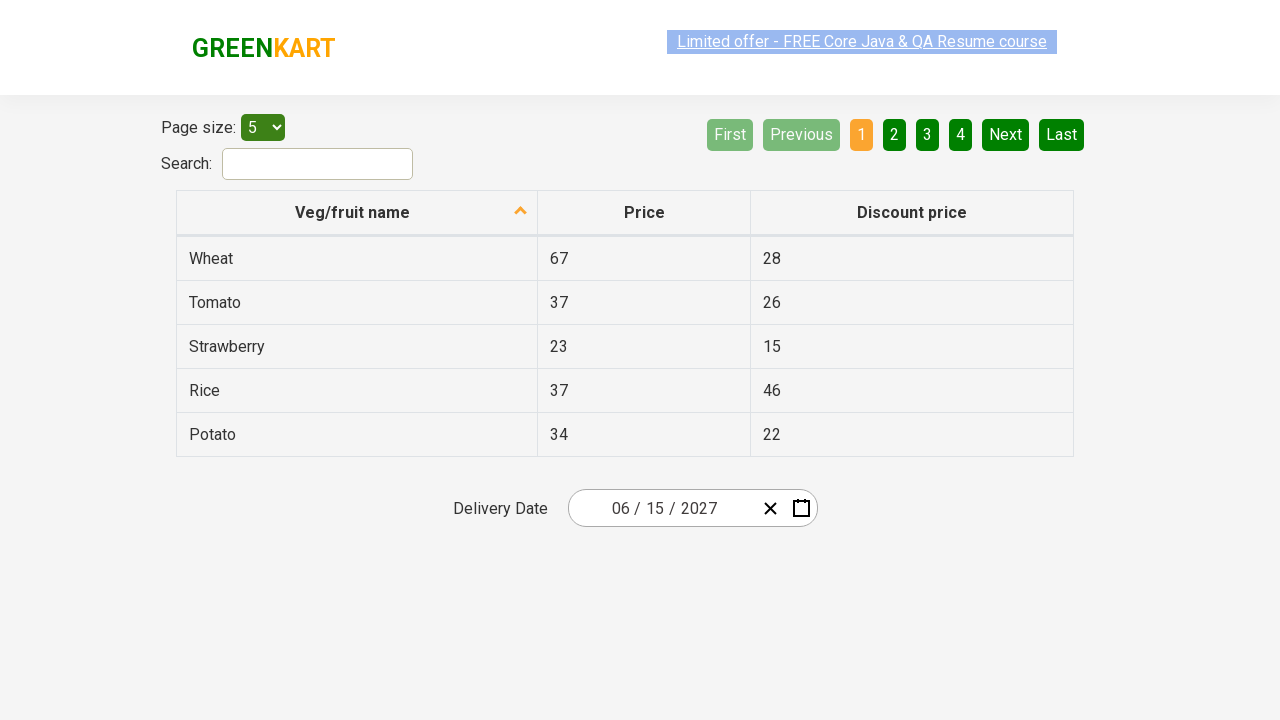

Verified selected date matches expected value 2027-06-15
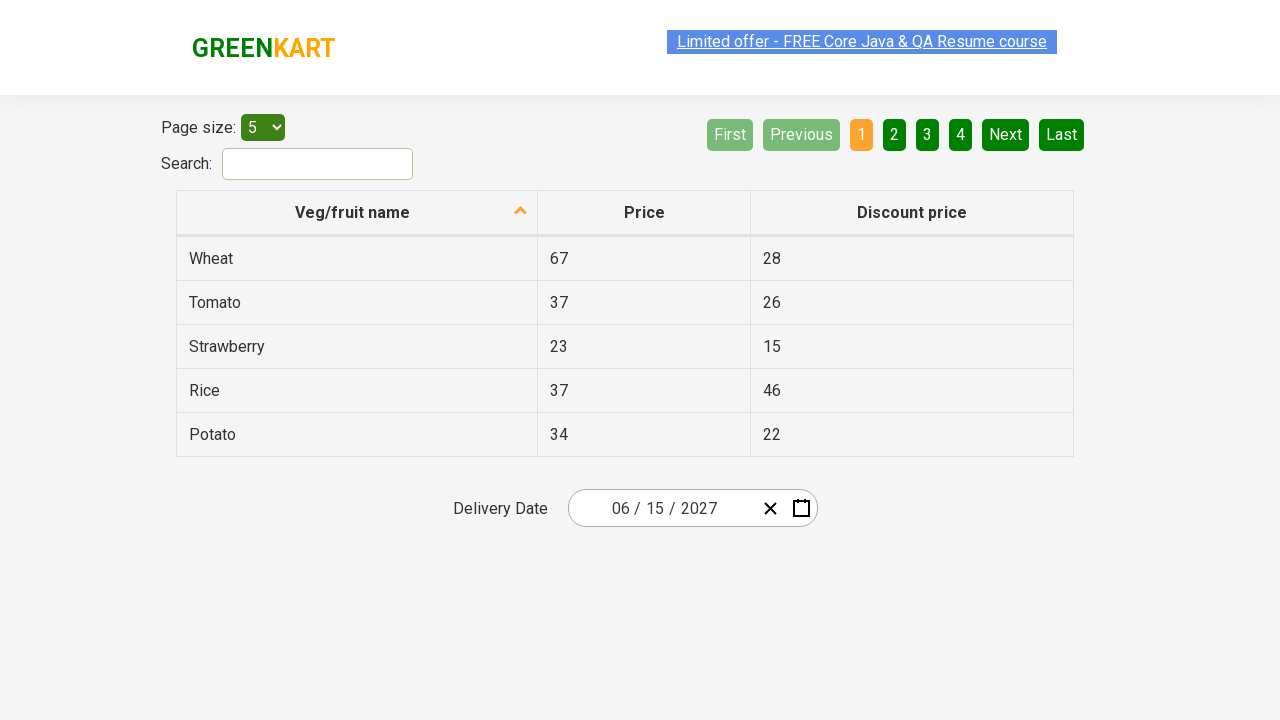

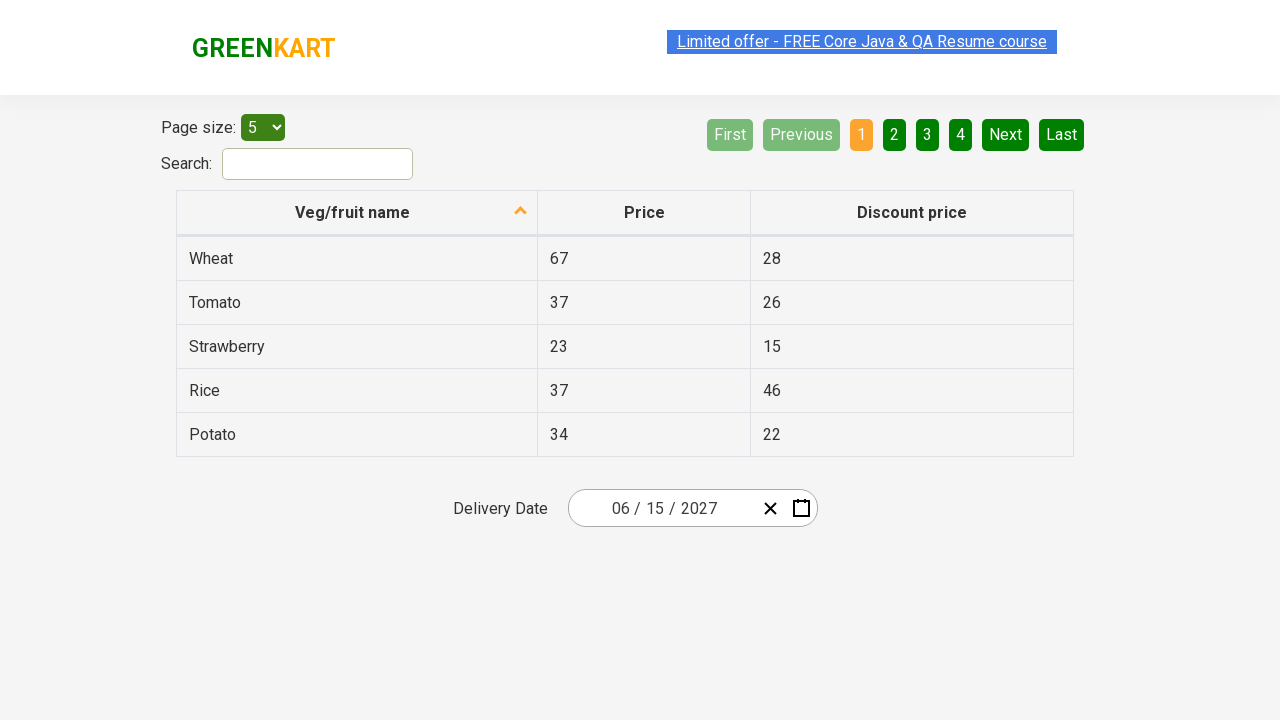